Tests that entered text is trimmed when saving edits

Starting URL: https://demo.playwright.dev/todomvc

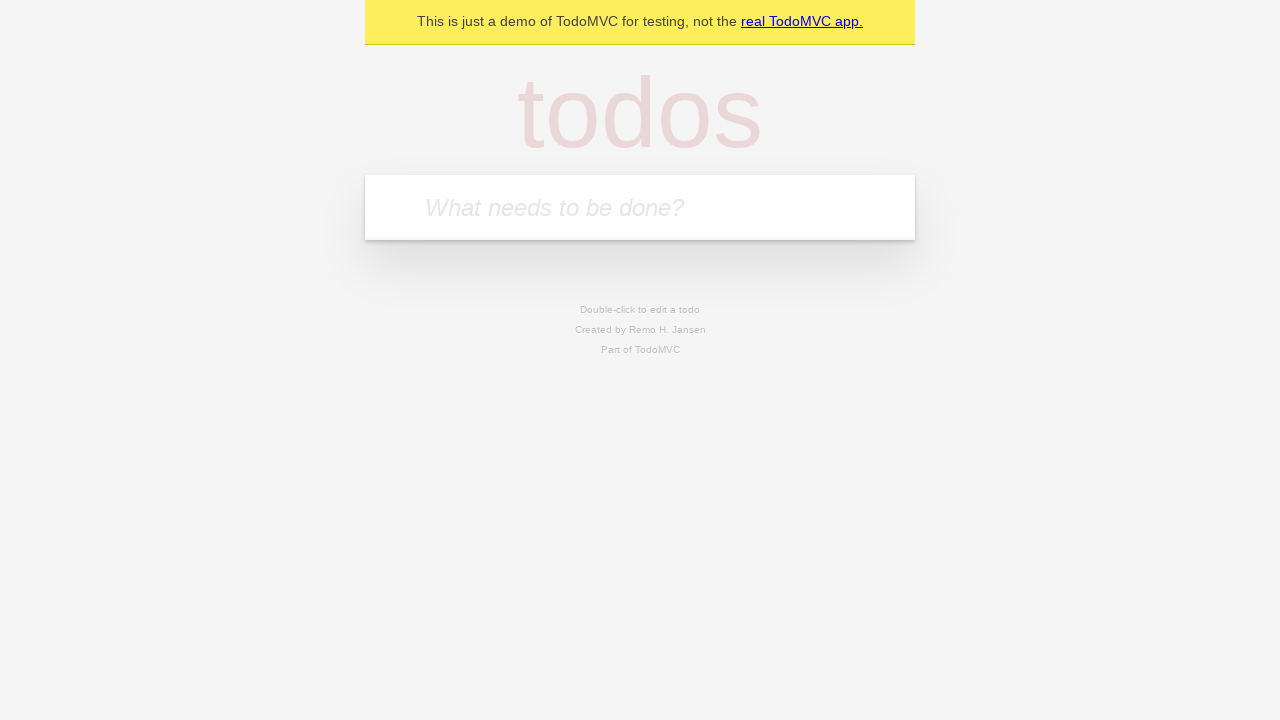

Filled input field with 'buy some cheese' on internal:attr=[placeholder="What needs to be done?"i]
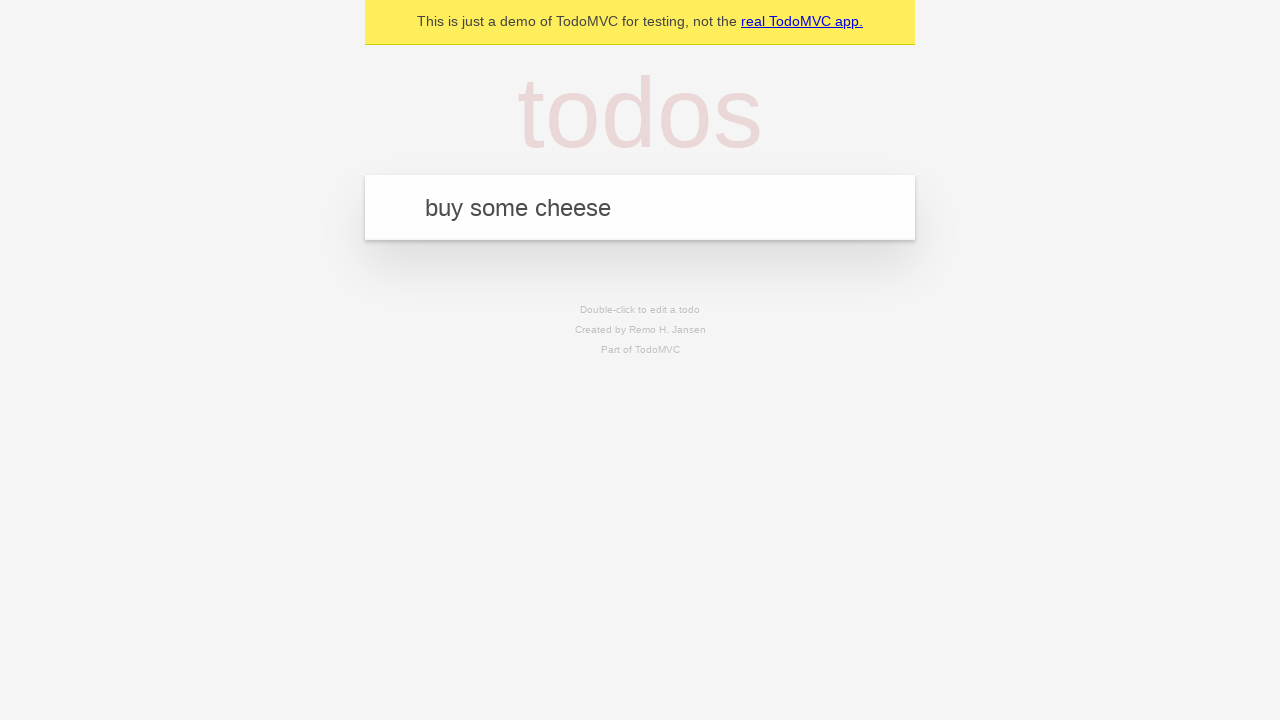

Pressed Enter to create first todo on internal:attr=[placeholder="What needs to be done?"i]
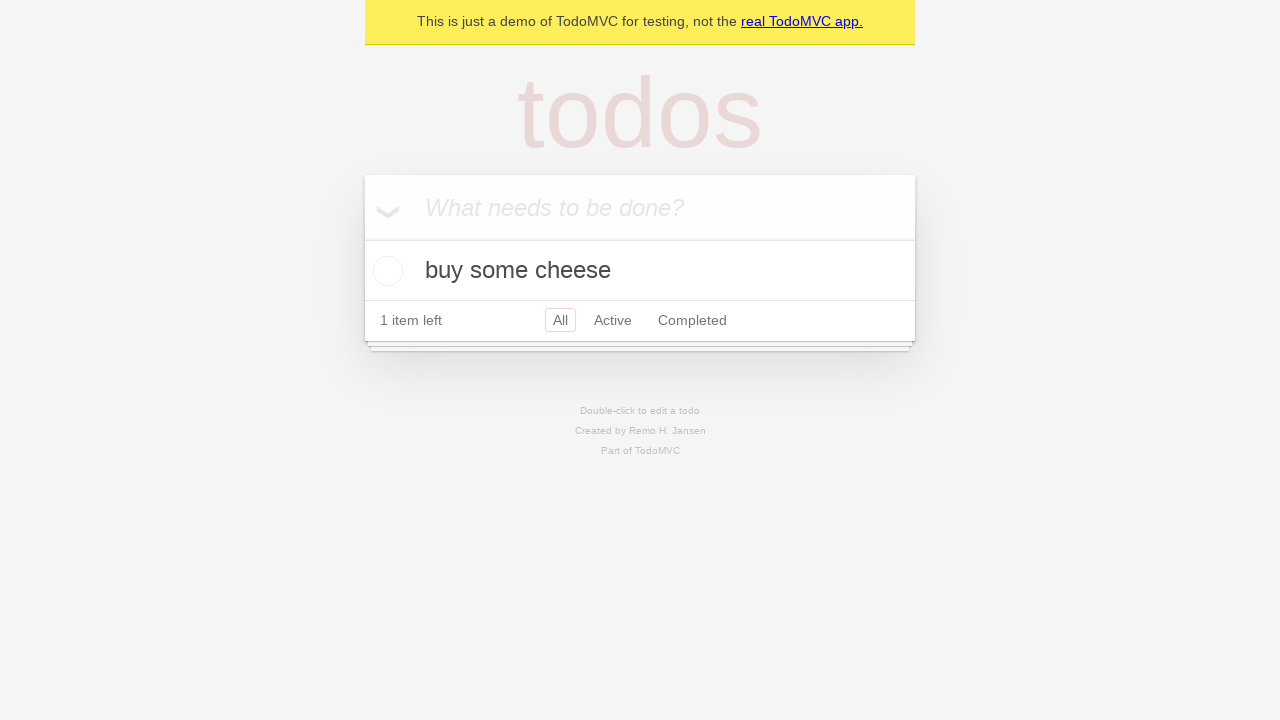

Filled input field with 'feed the cat' on internal:attr=[placeholder="What needs to be done?"i]
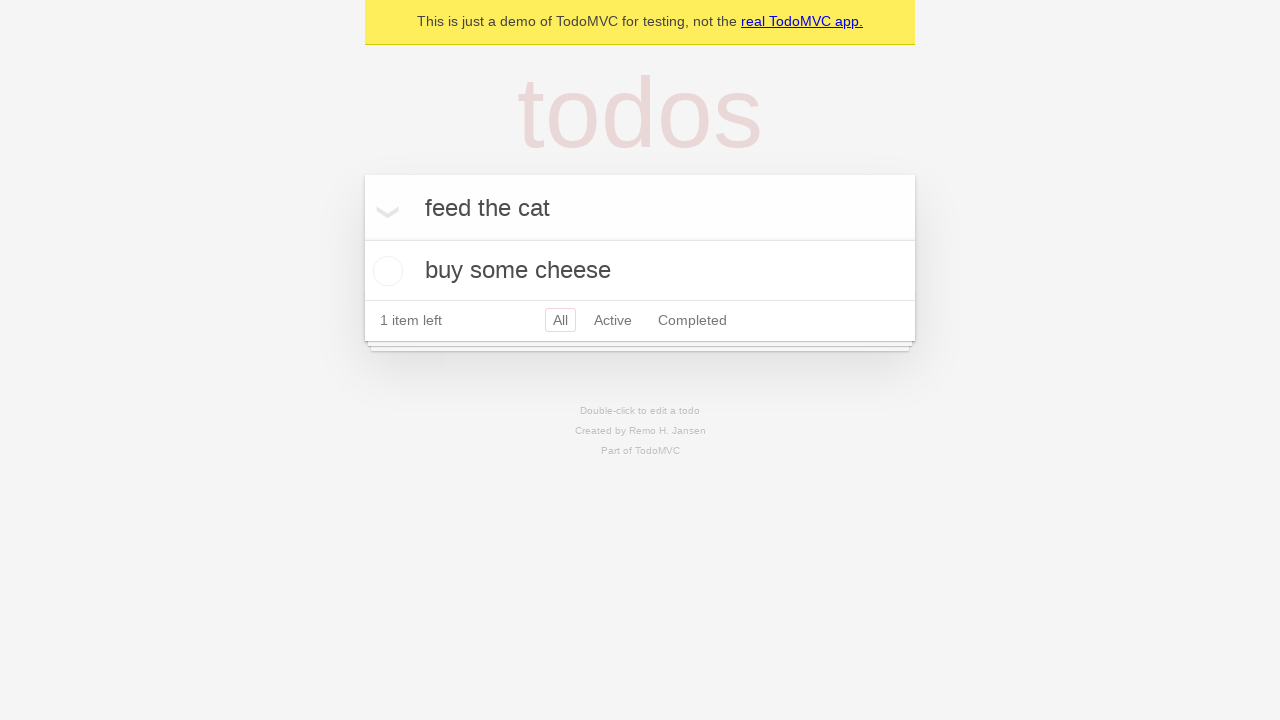

Pressed Enter to create second todo on internal:attr=[placeholder="What needs to be done?"i]
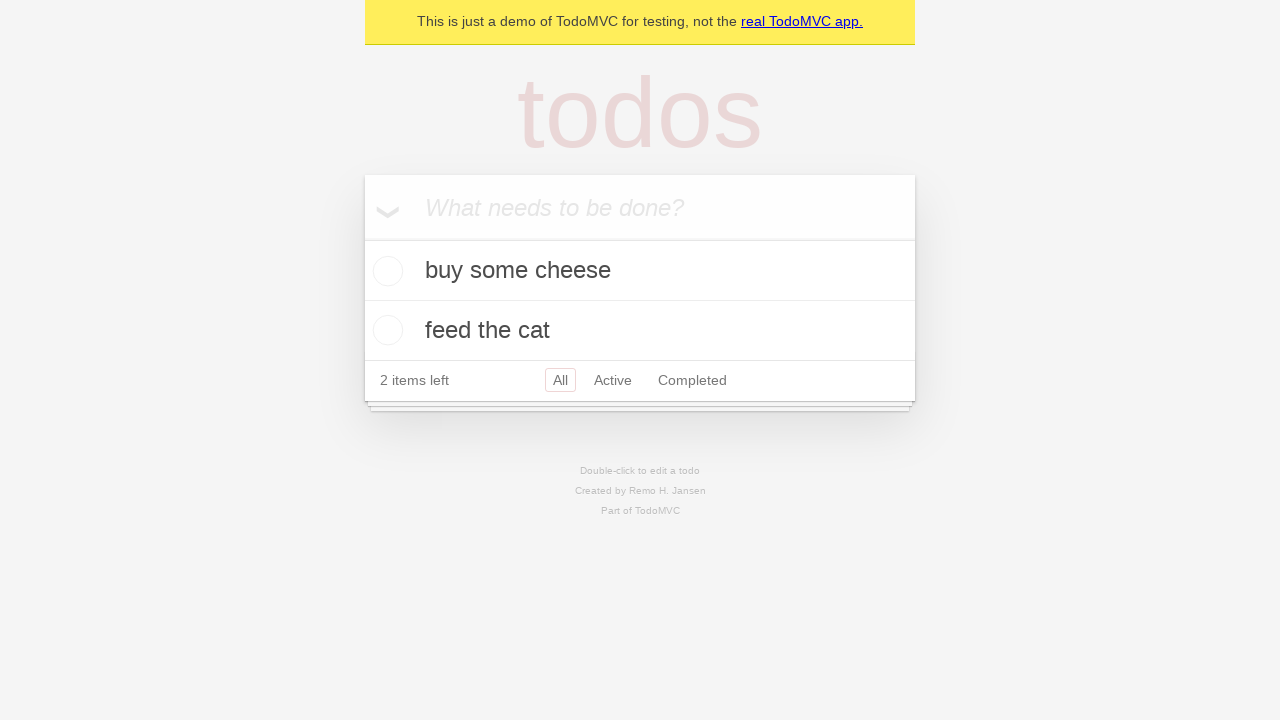

Filled input field with 'book a doctors appointment' on internal:attr=[placeholder="What needs to be done?"i]
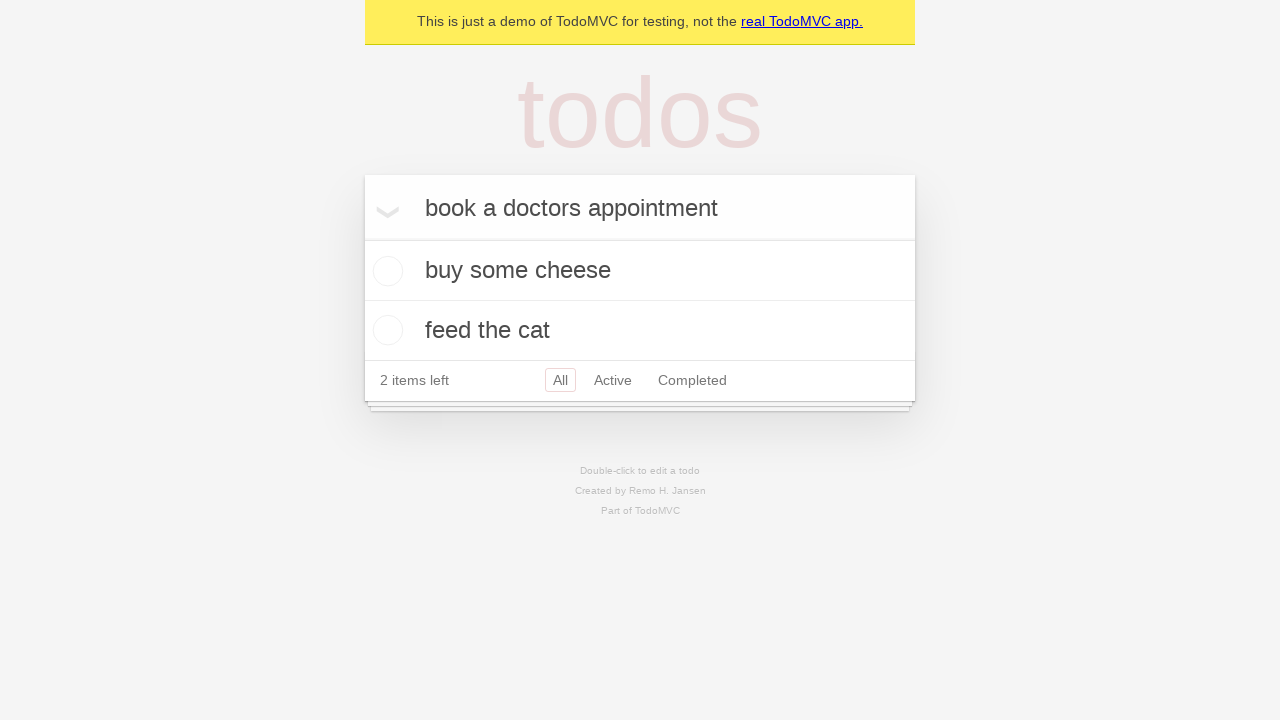

Pressed Enter to create third todo on internal:attr=[placeholder="What needs to be done?"i]
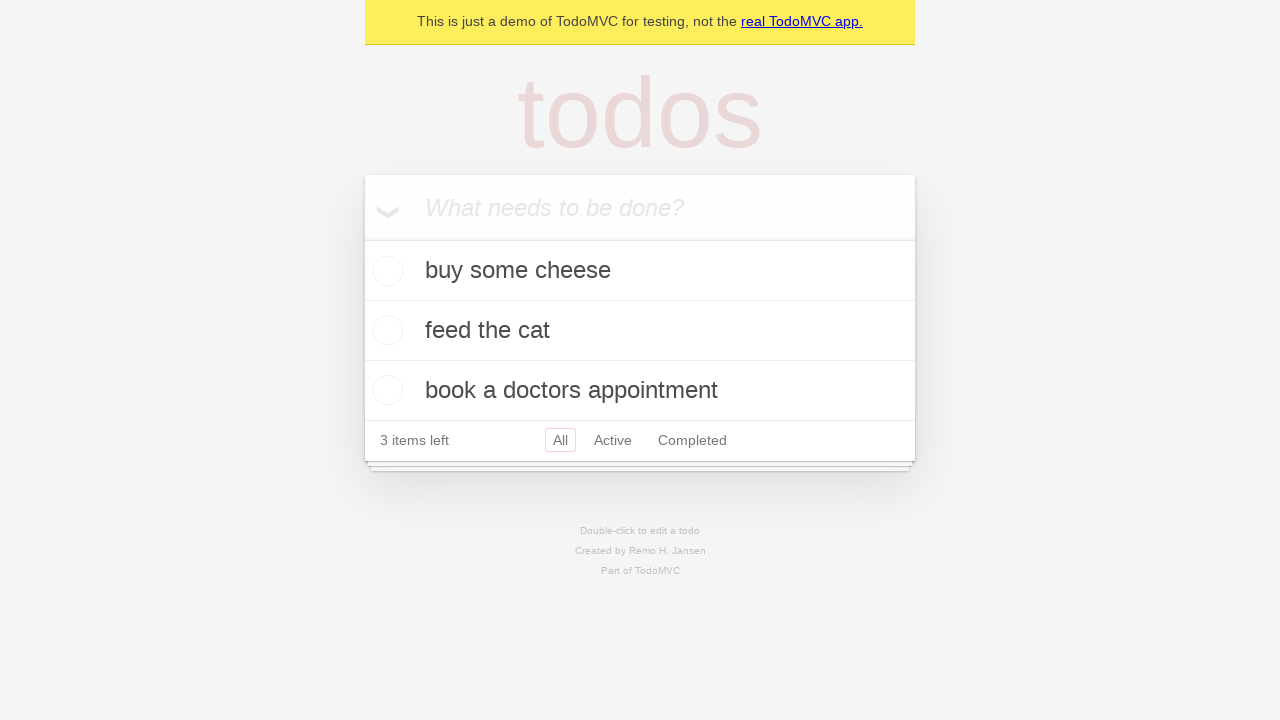

Double-clicked second todo item to enter edit mode at (640, 331) on internal:testid=[data-testid="todo-item"s] >> nth=1
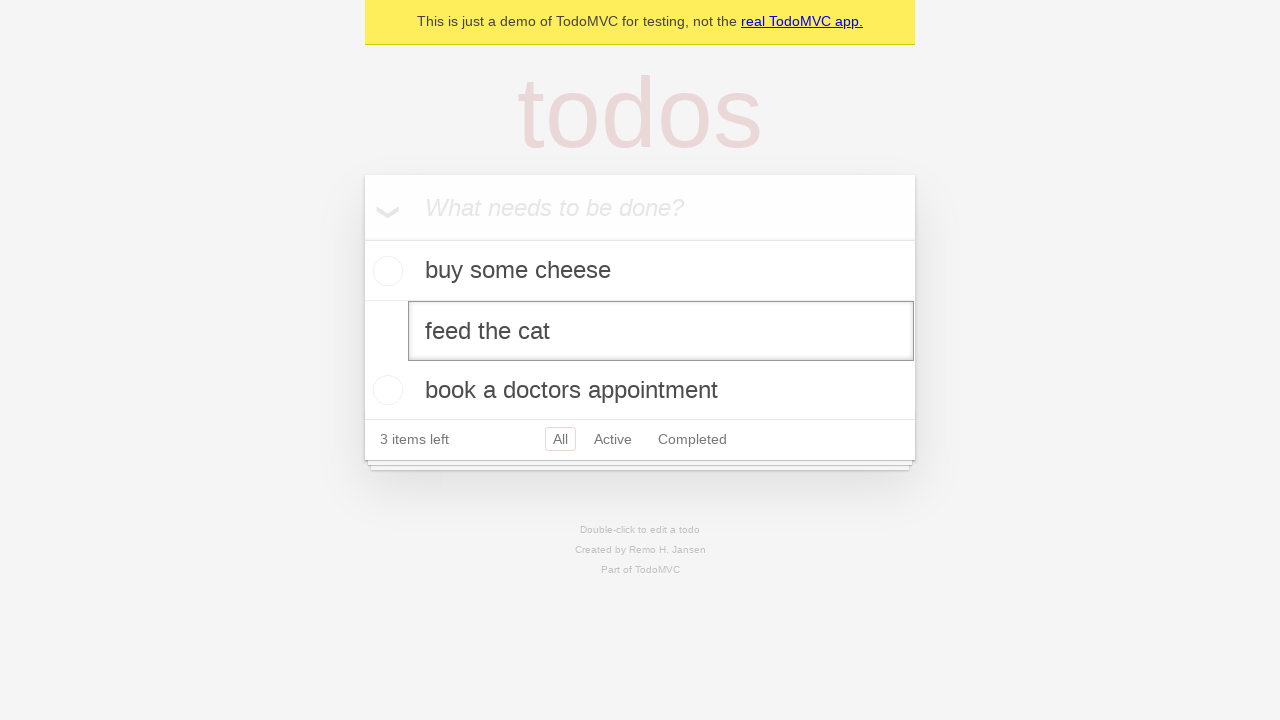

Filled edit textbox with '    buy some sausages    ' (text with leading and trailing spaces) on internal:testid=[data-testid="todo-item"s] >> nth=1 >> internal:role=textbox[nam
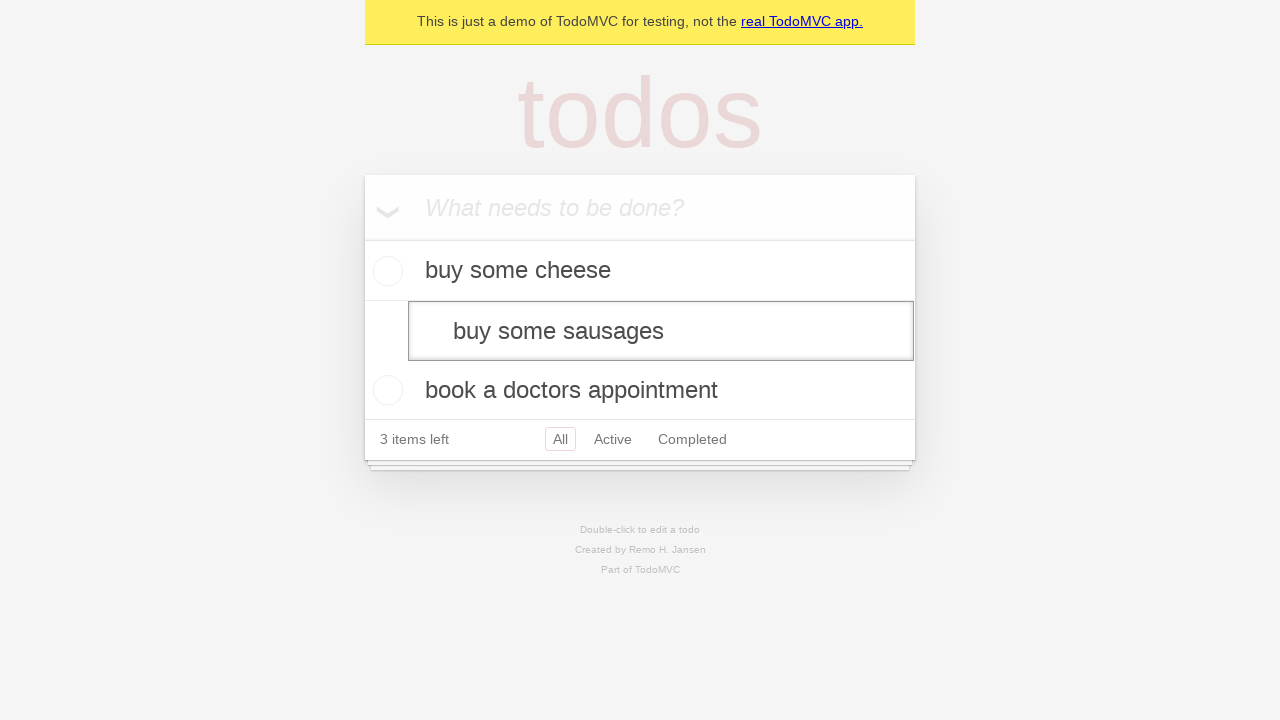

Pressed Enter to save edited todo on internal:testid=[data-testid="todo-item"s] >> nth=1 >> internal:role=textbox[nam
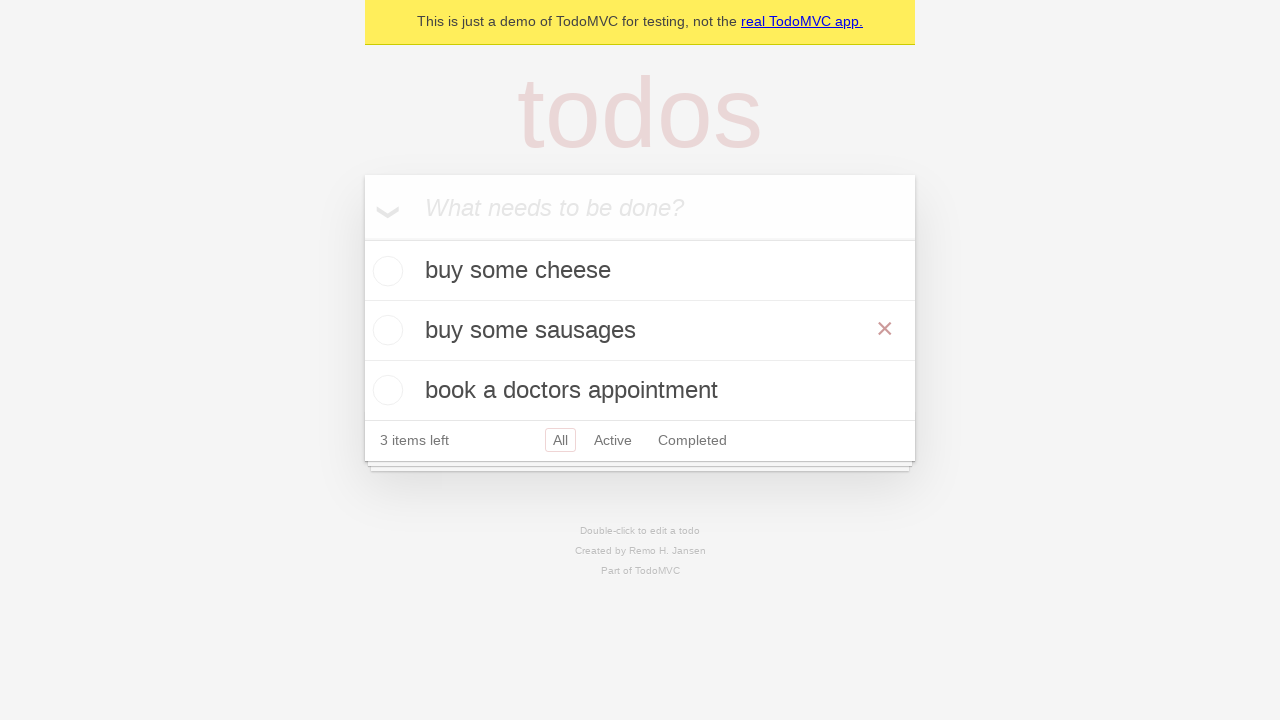

Waited for todo title to appear - verifying trimmed text is displayed
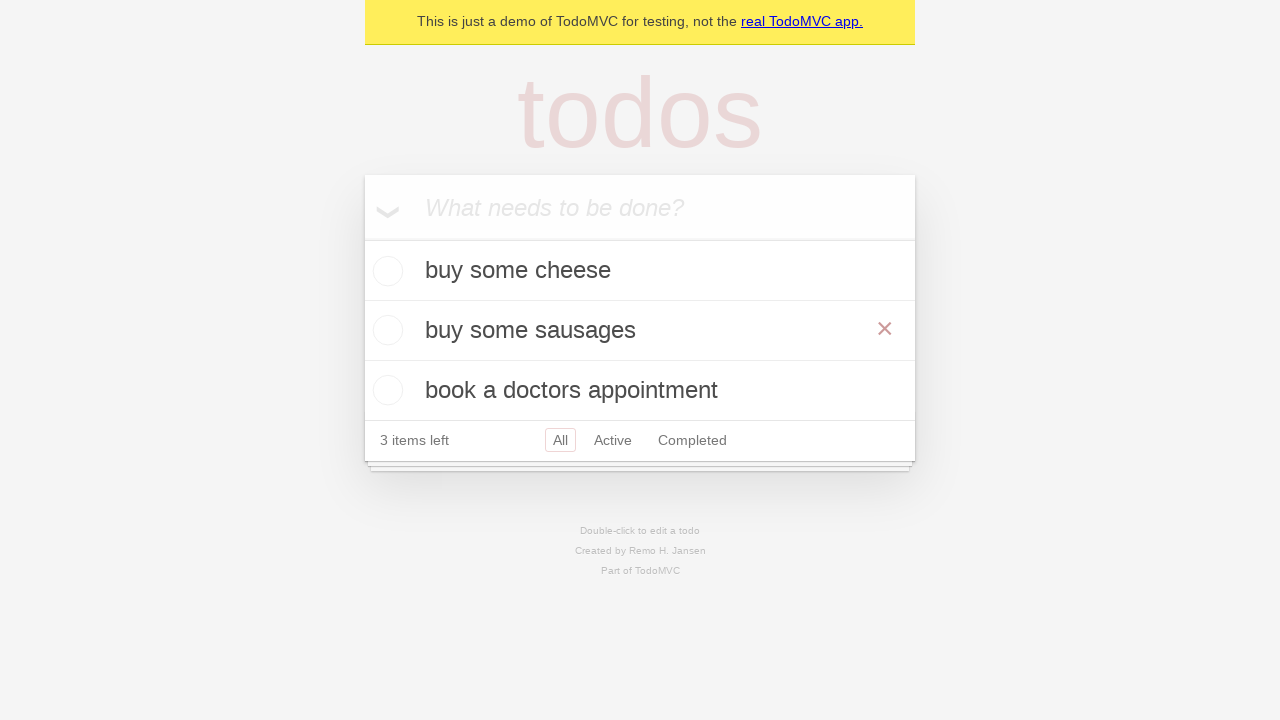

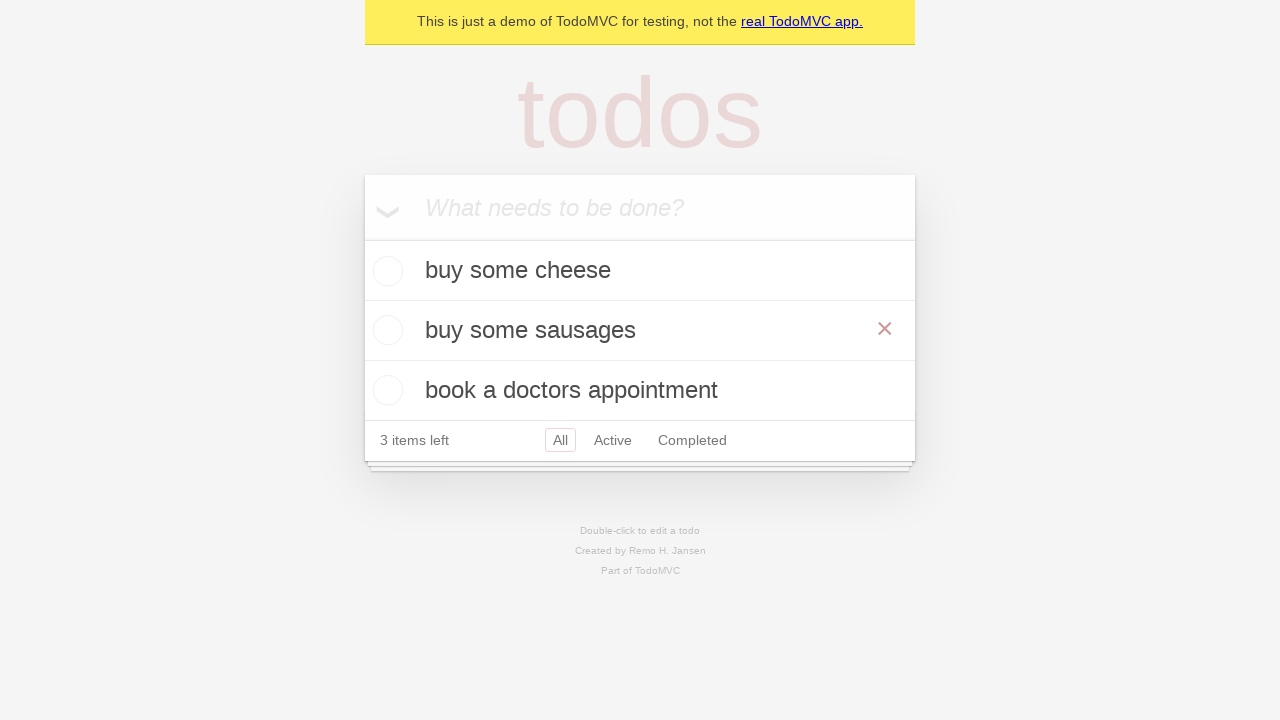